Tests right-click context menu functionality by performing a right-click on a button, selecting the copy option from the context menu, and handling the resulting alert

Starting URL: http://swisnl.github.io/jQuery-contextMenu/demo.html

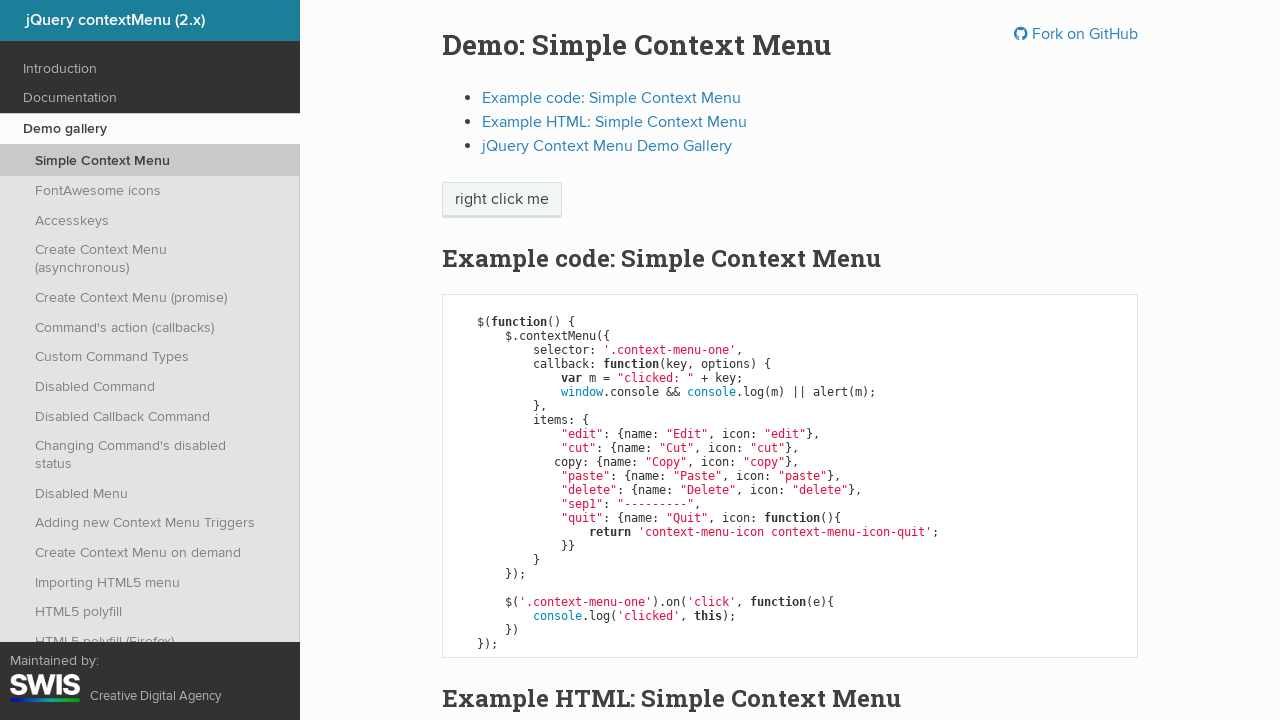

Located the button element for right-click testing
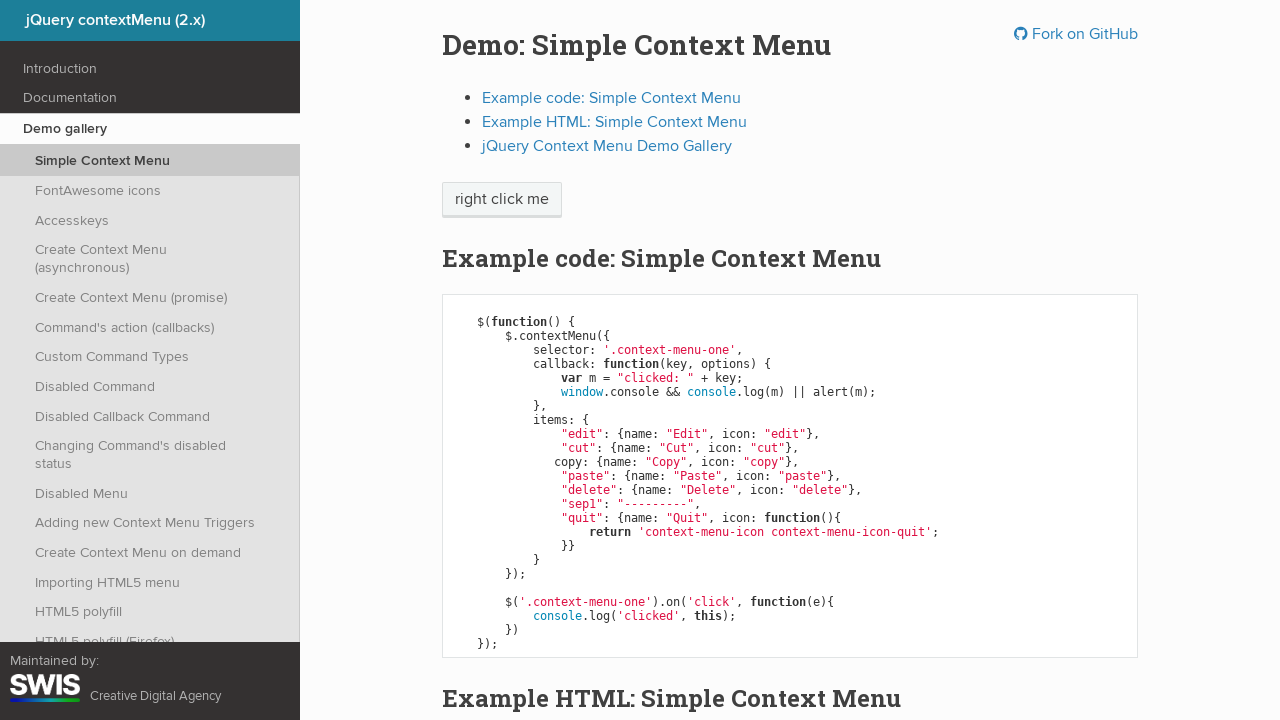

Performed right-click on the button to open context menu at (502, 200) on *[class='context-menu-one btn btn-neutral']
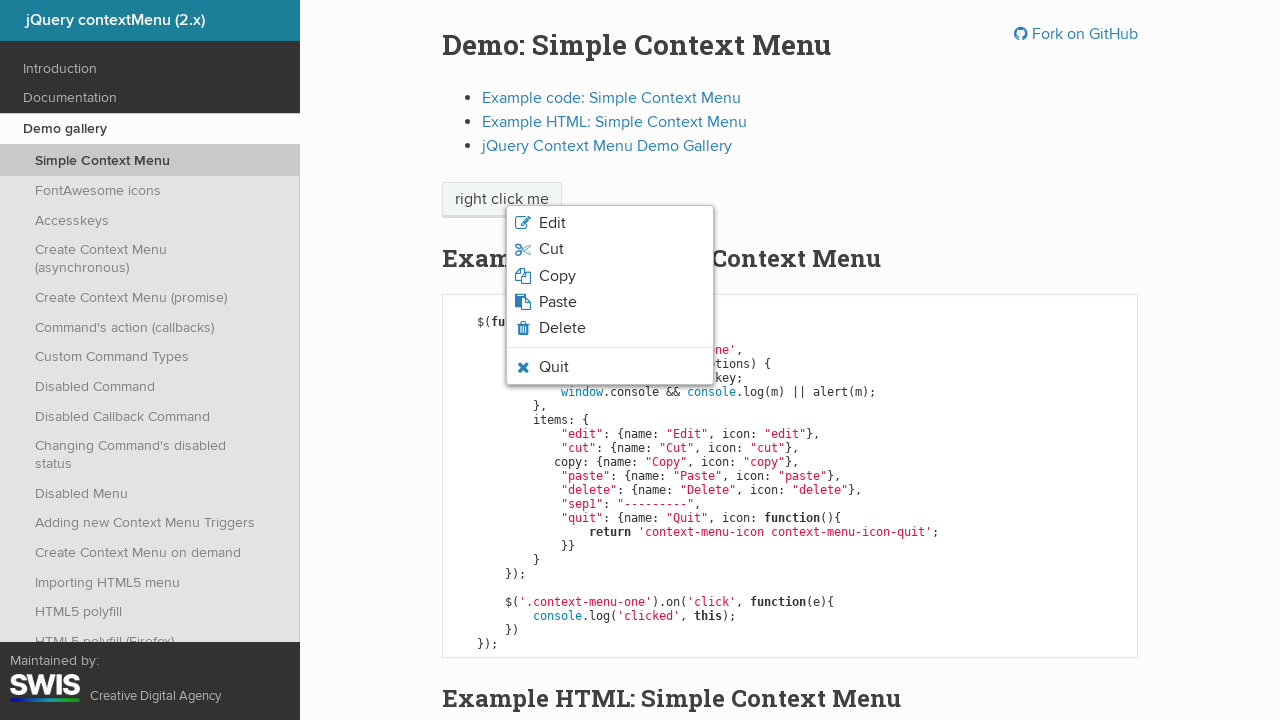

Located the copy option in the context menu
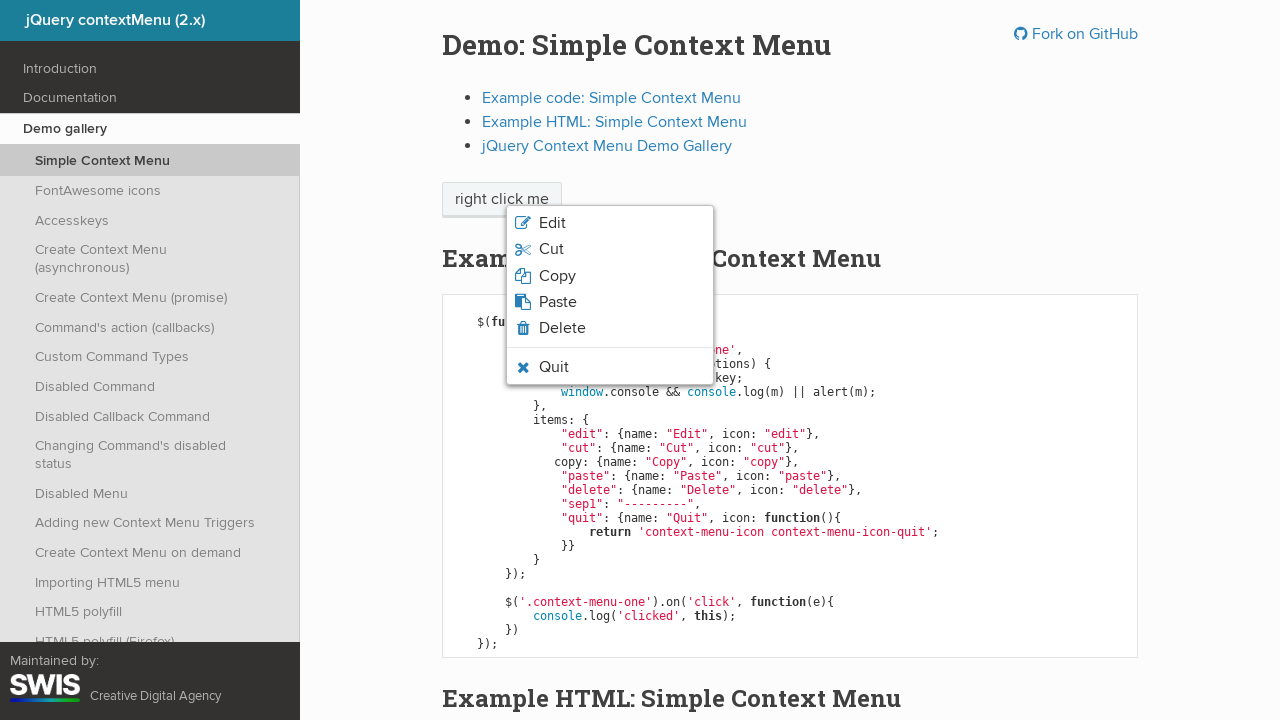

Clicked the copy option from the context menu at (610, 276) on li[class='context-menu-item context-menu-icon context-menu-icon-copy']
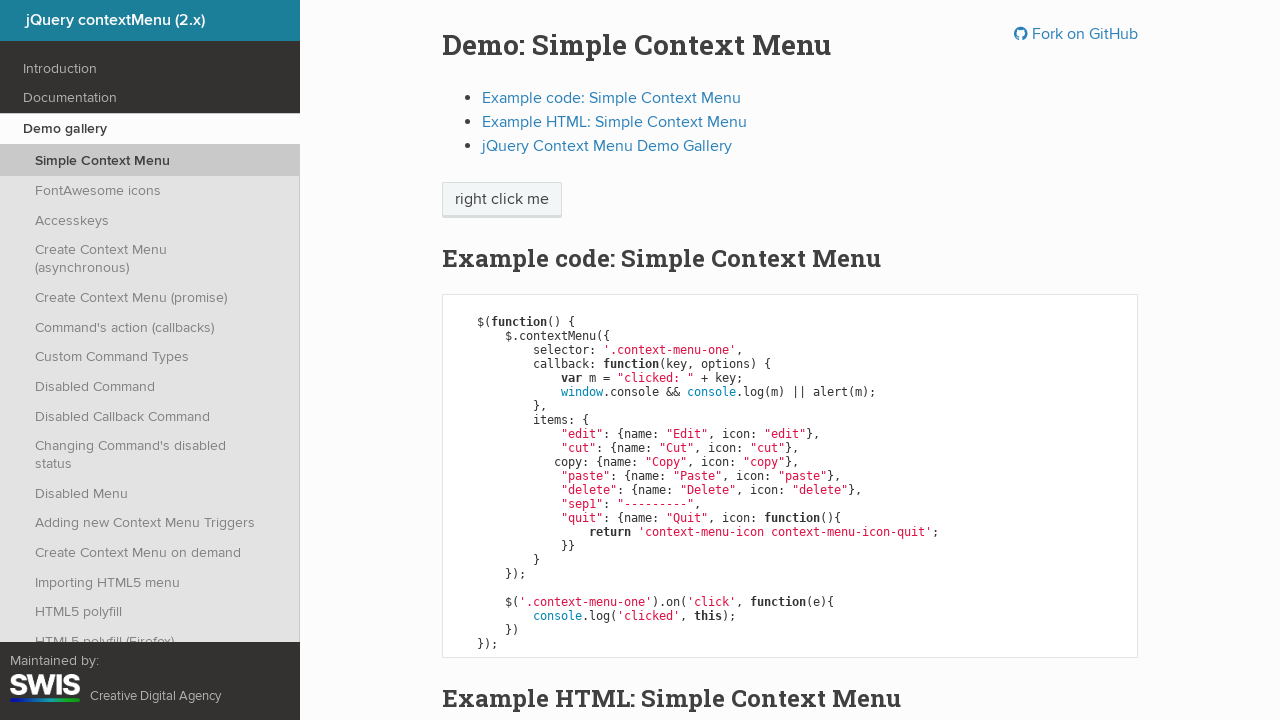

Set up dialog handler to accept alert
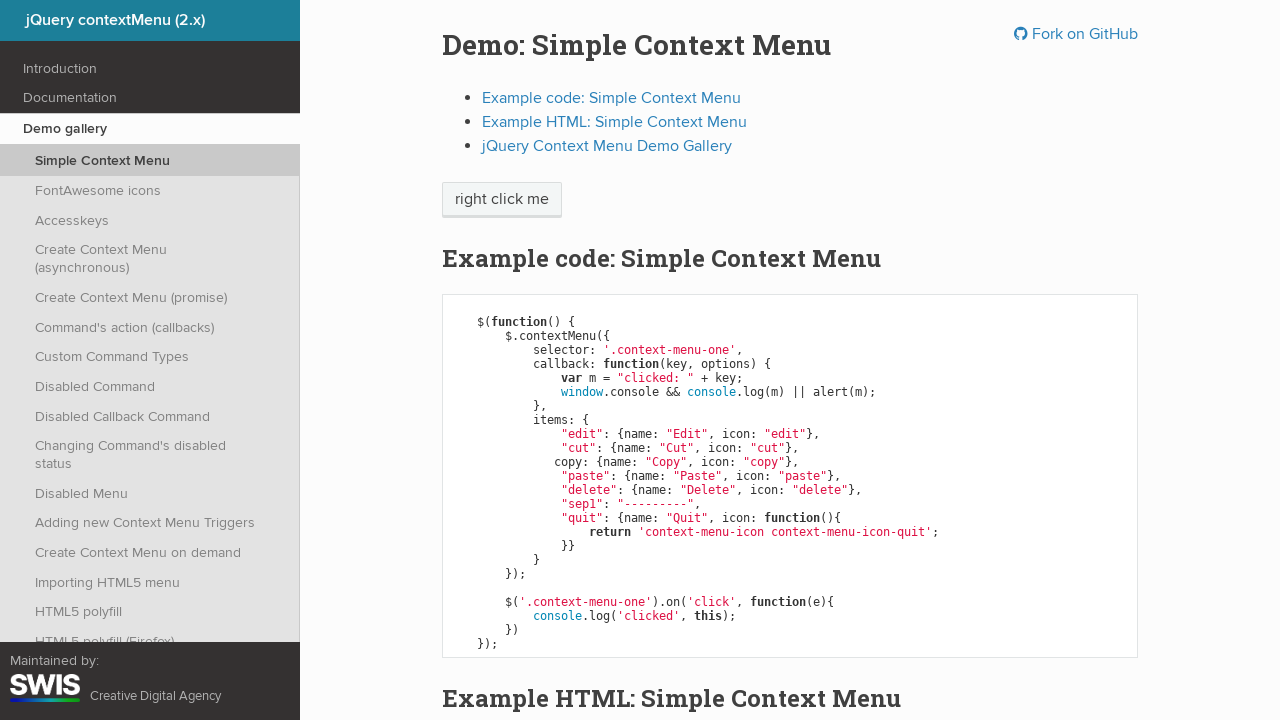

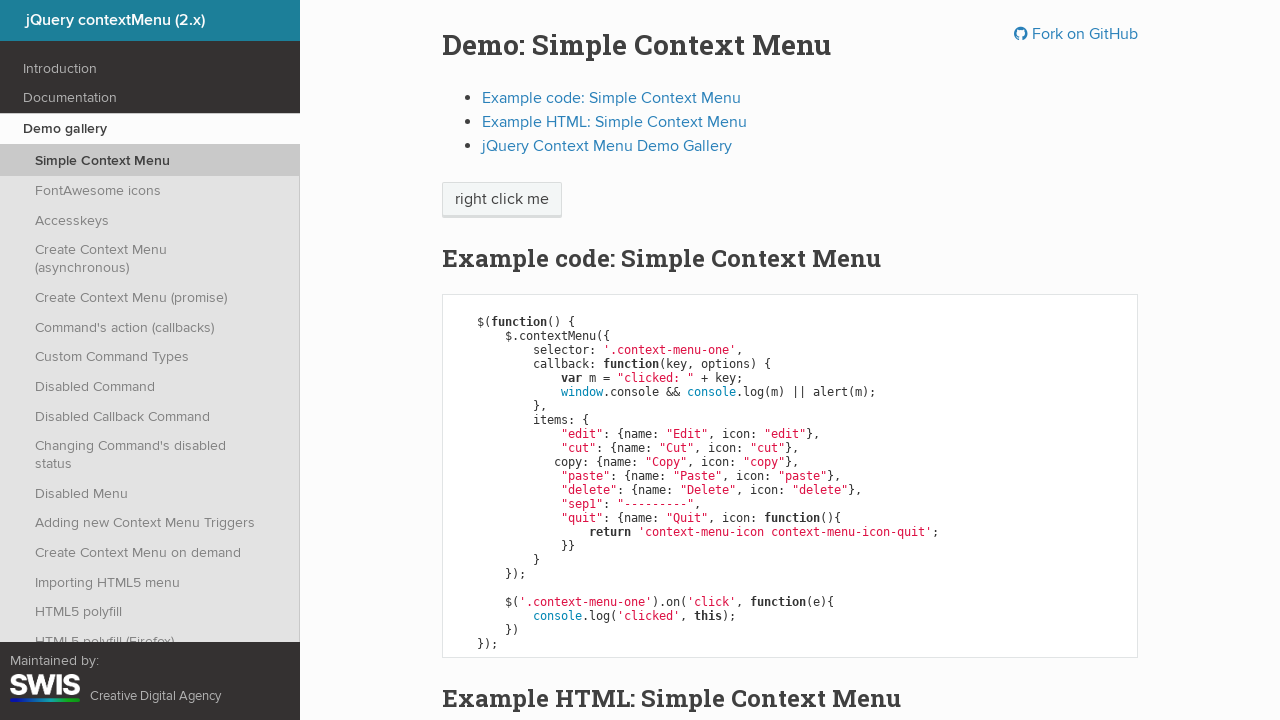